Tests various hyperlink functionalities including navigation, finding link destinations, checking for broken links, and counting total links on the page

Starting URL: https://www.leafground.com/link.xhtml

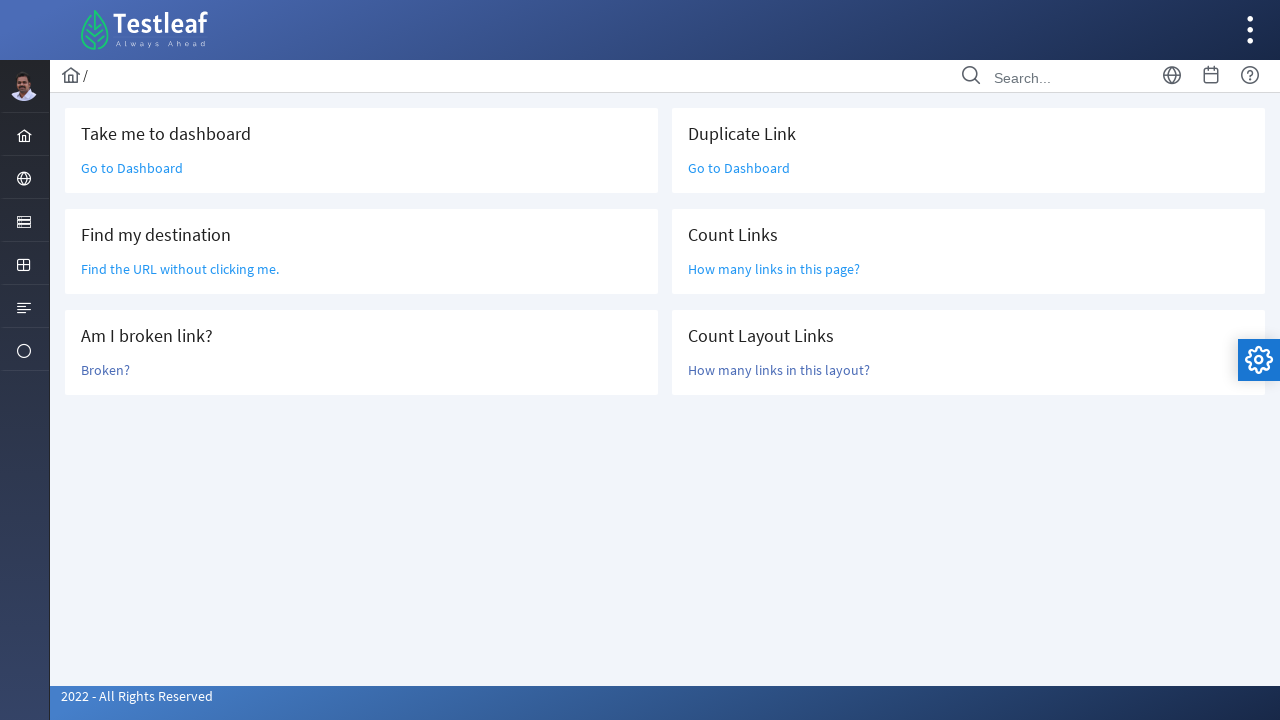

Clicked on 'Go to Dashboard' link at (132, 168) on text=Go to Dashboard
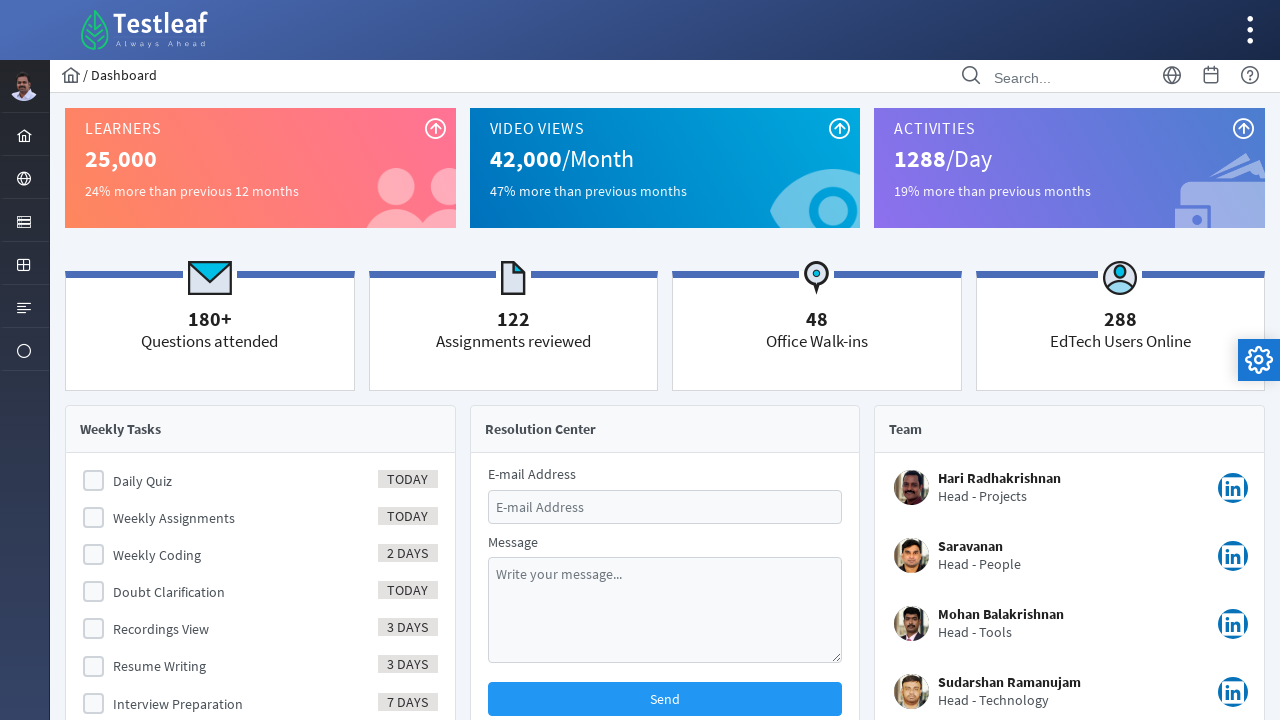

Waited for page to load after dashboard navigation
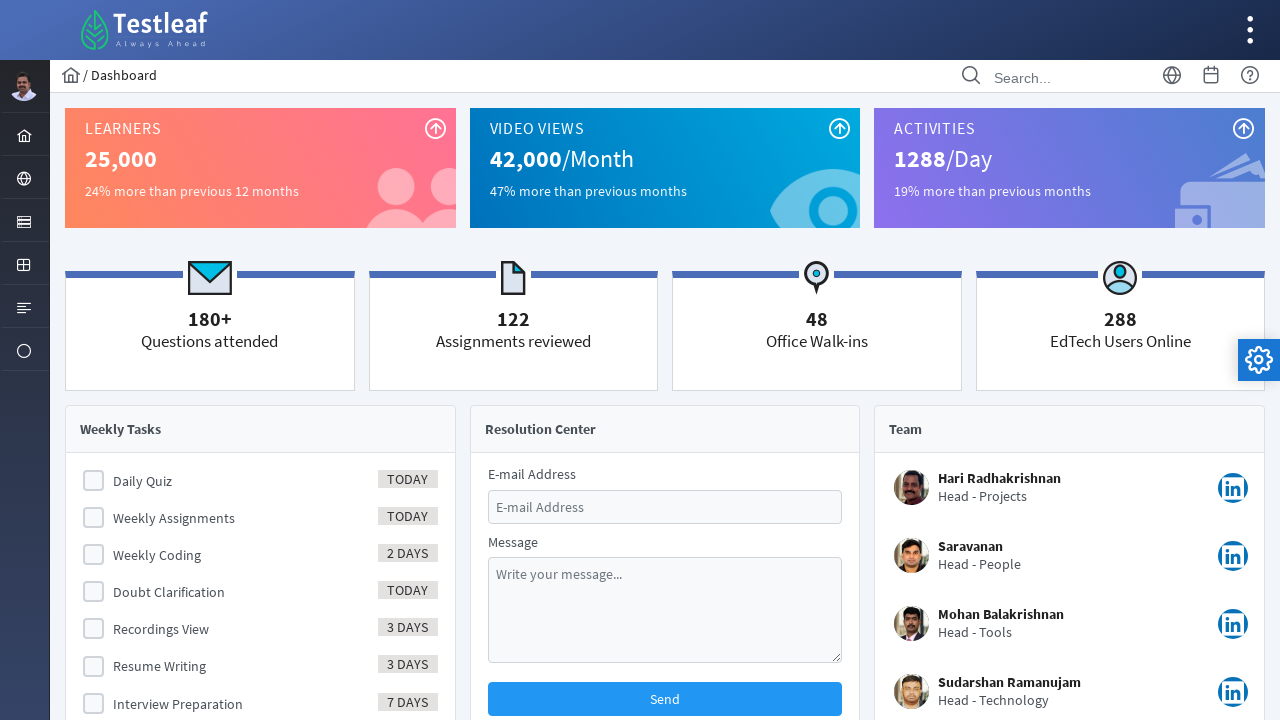

Navigated back to hyperlinks test page
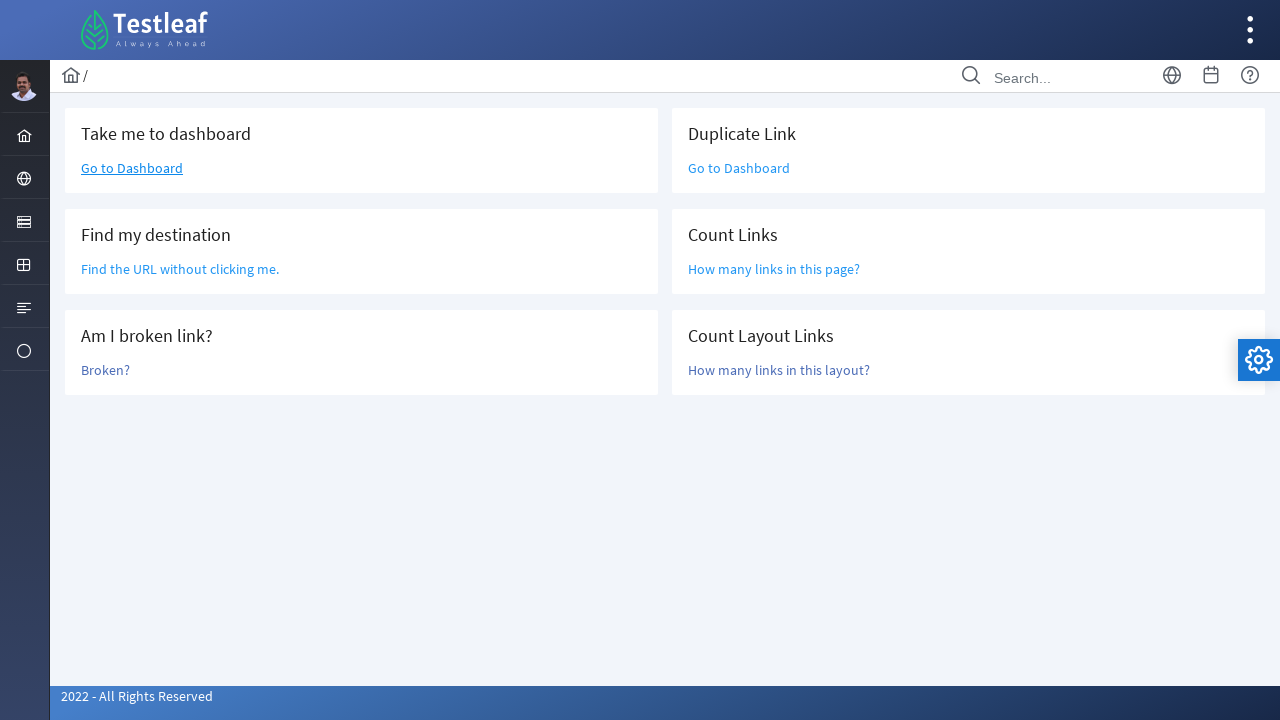

Located the 'Find the URL without' link element
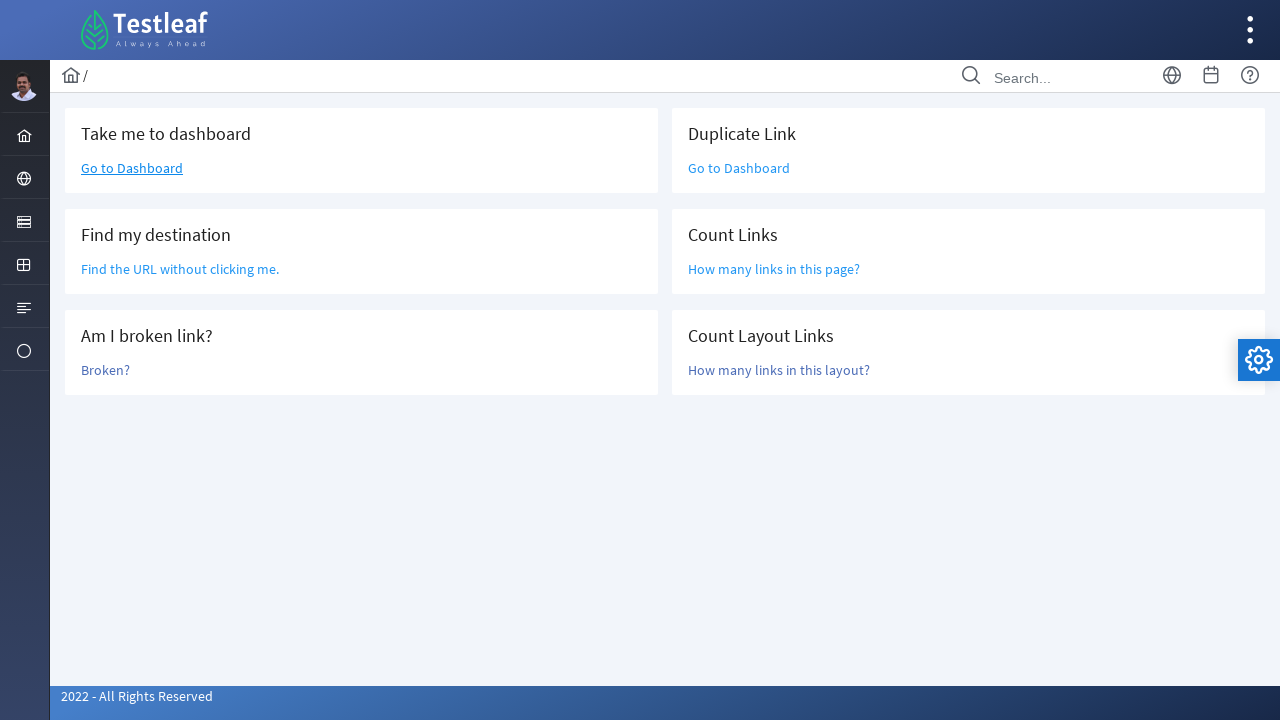

Retrieved href attribute value: /grid.xhtml
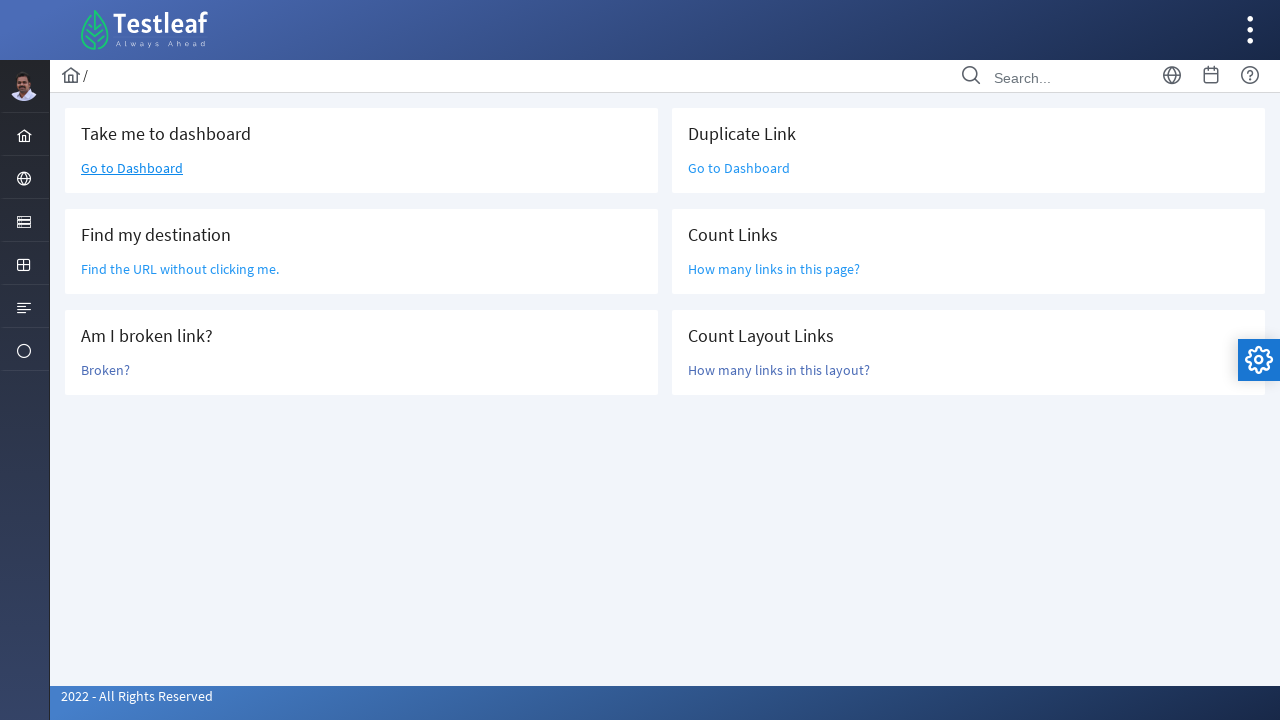

Clicked on the broken link to test it at (106, 370) on text=/Broken?/
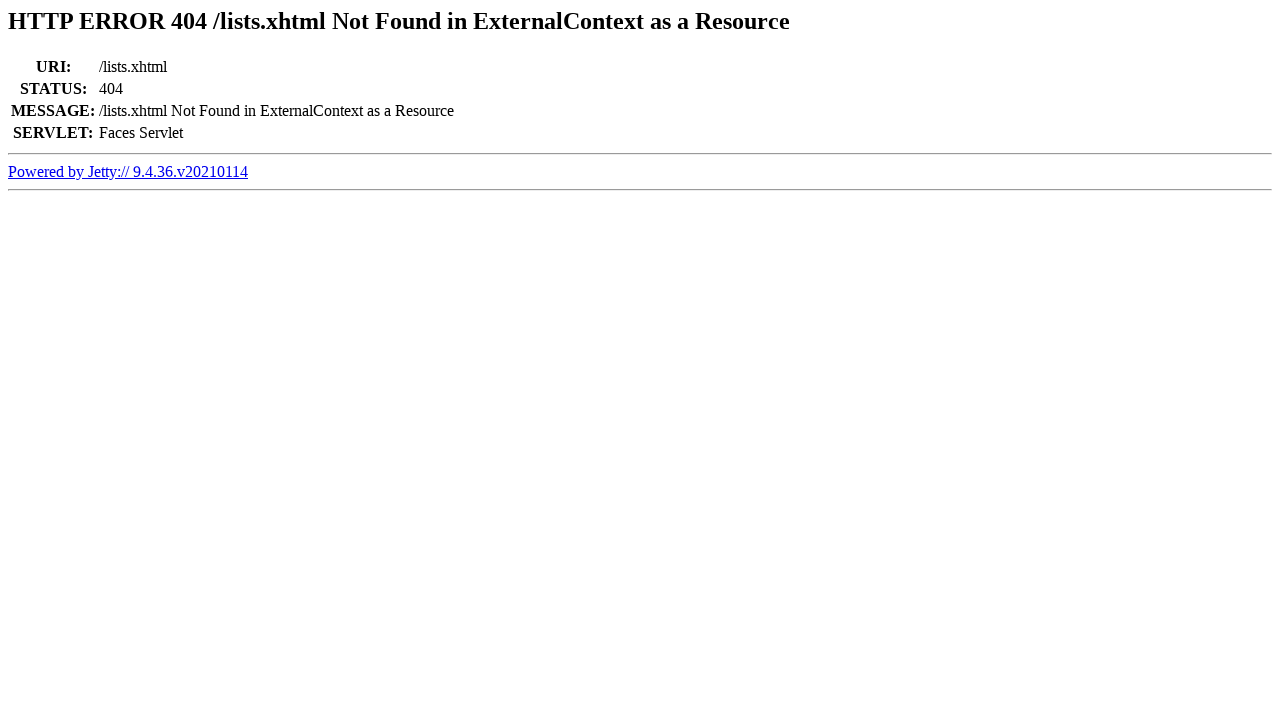

Waited for page to load after clicking broken link
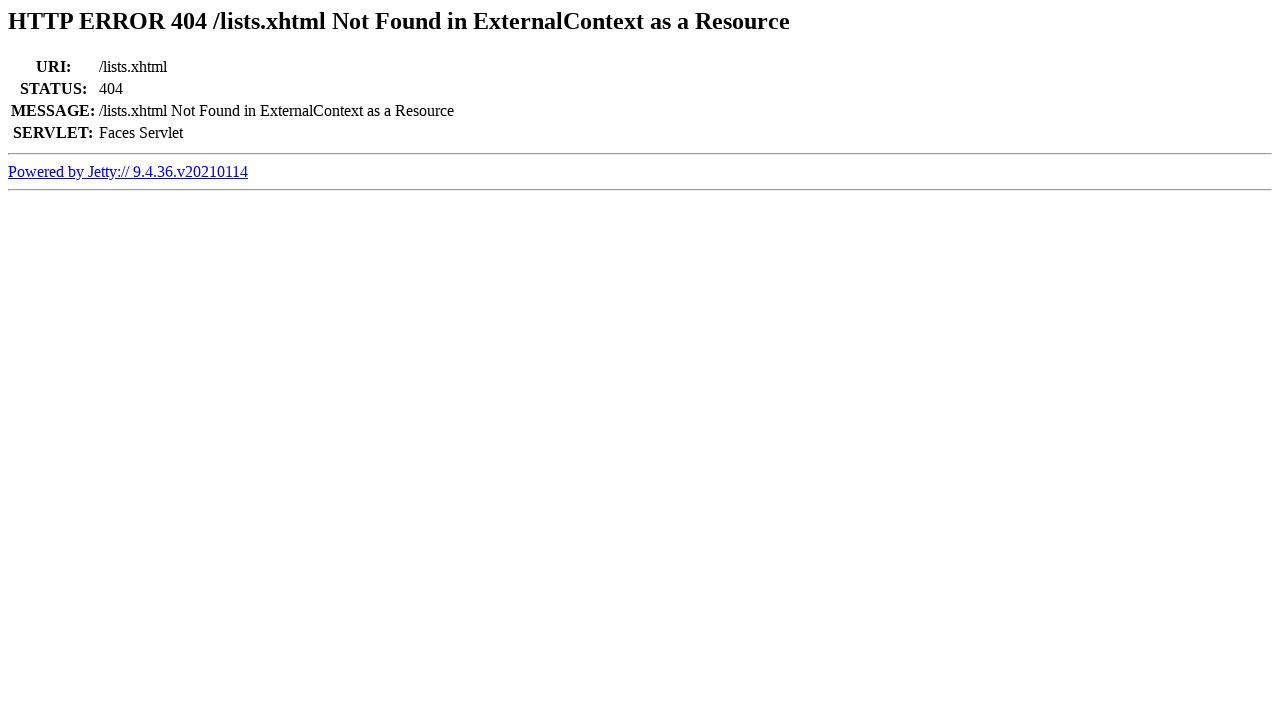

Retrieved page title: Error 404 /lists.xhtml Not Found in ExternalContext as a Resource
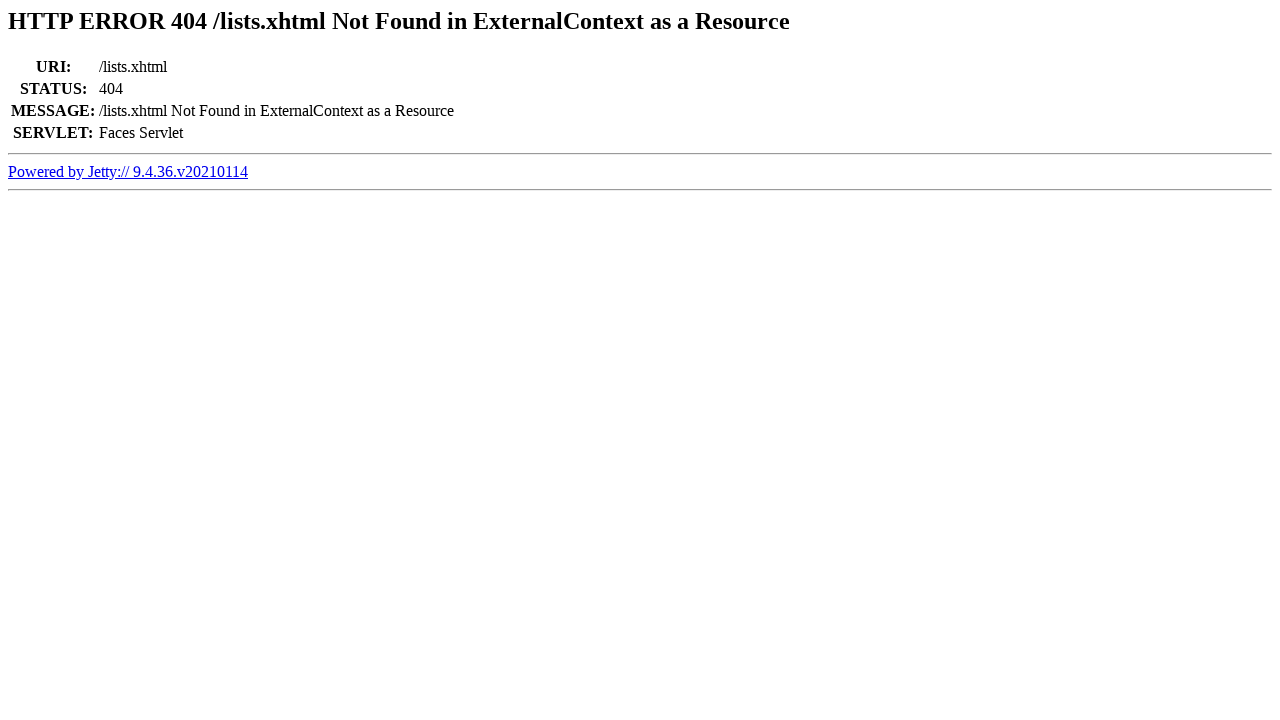

Confirmed broken link - 404 page detected
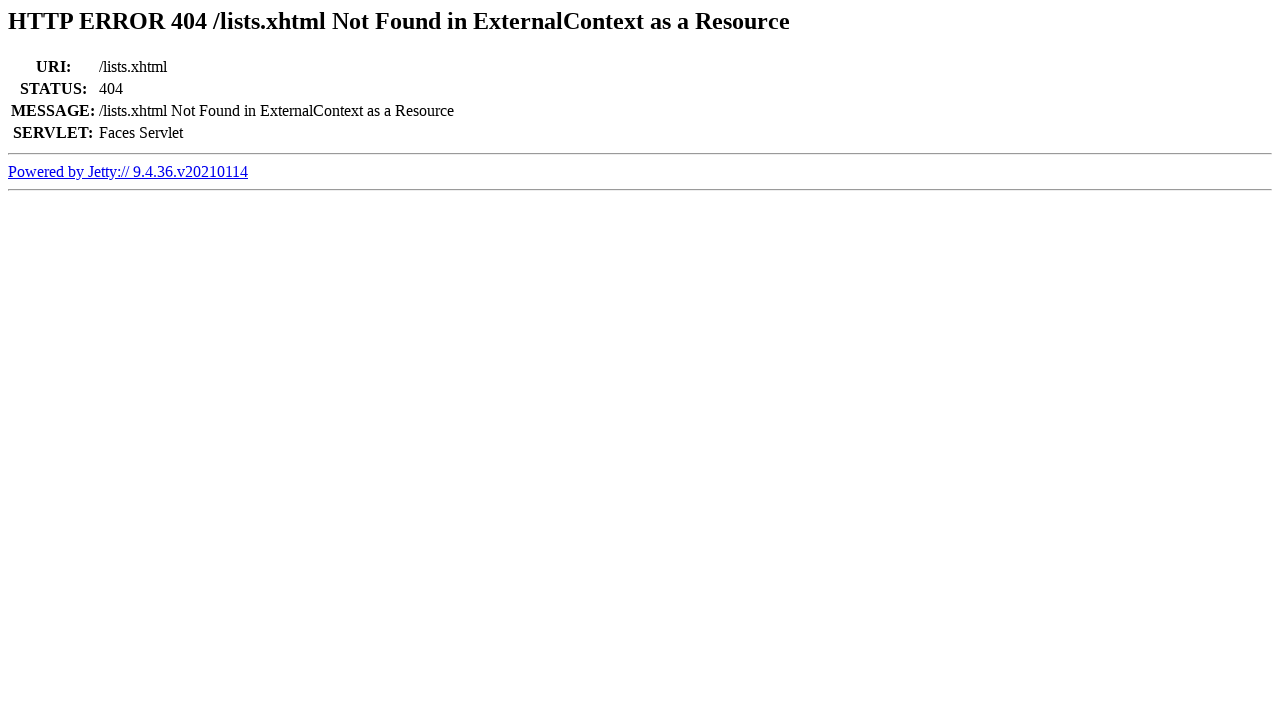

Navigated back to hyperlinks page
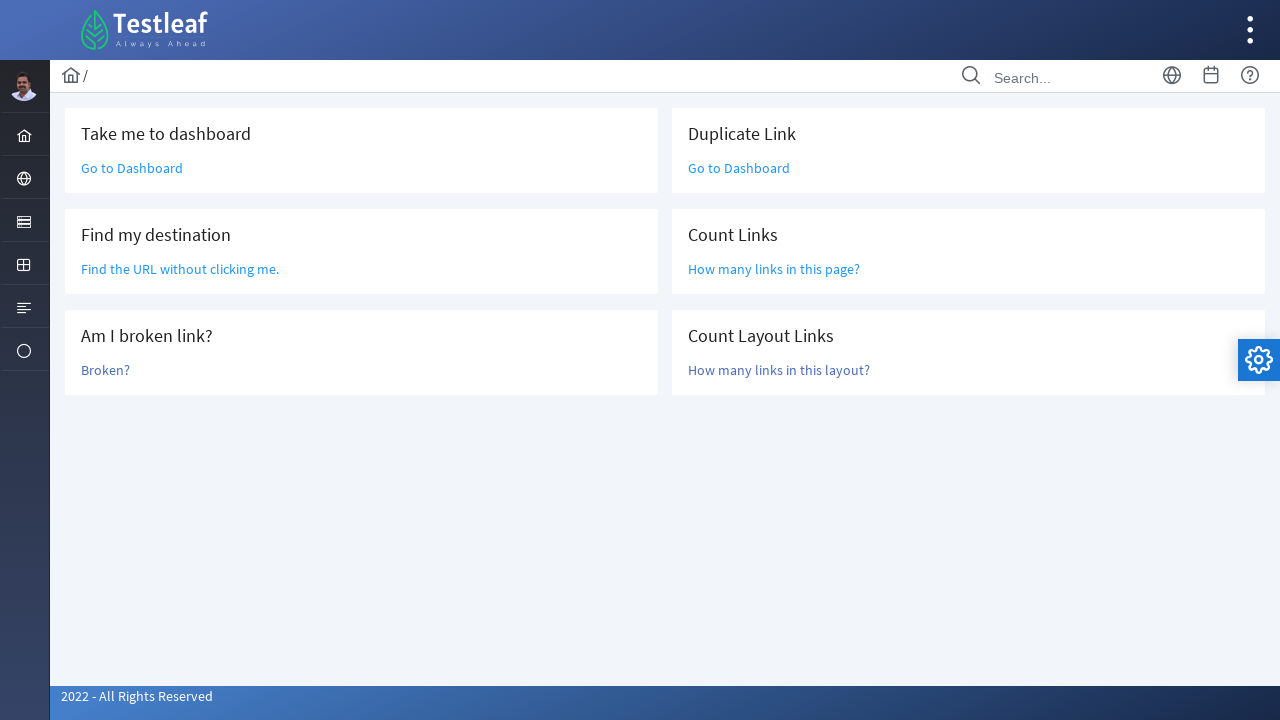

Counted total links on page: 47
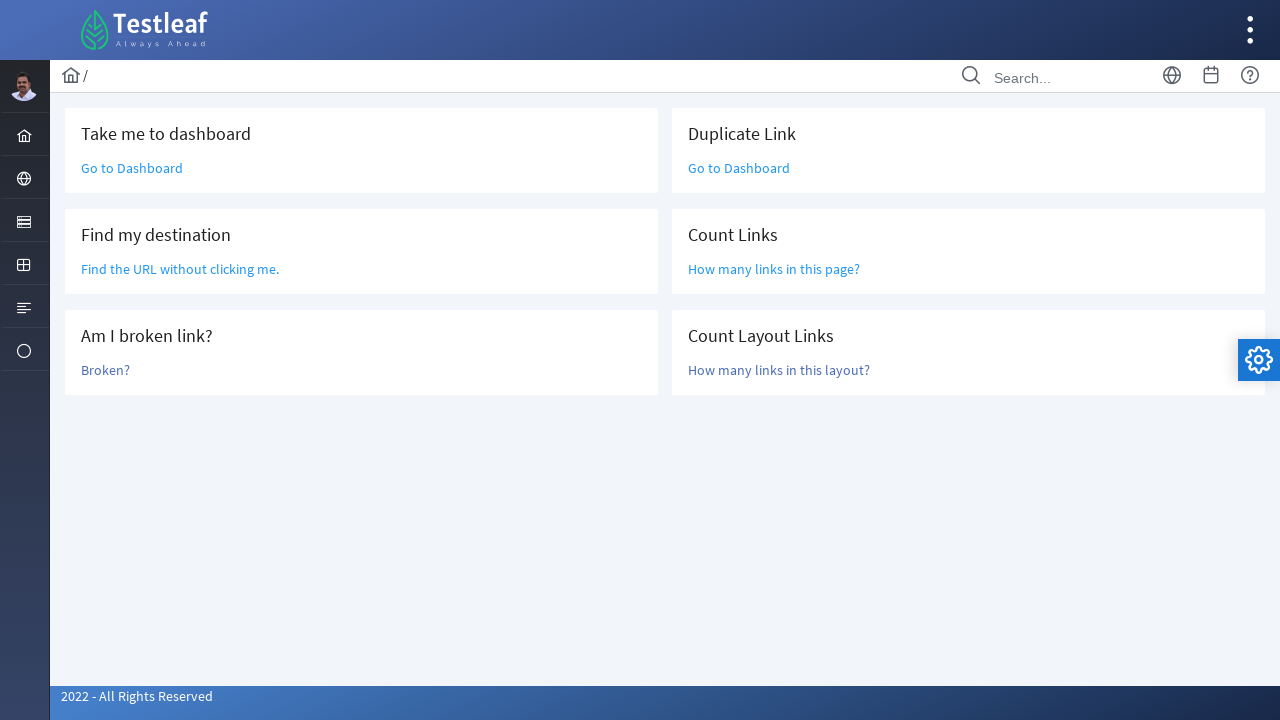

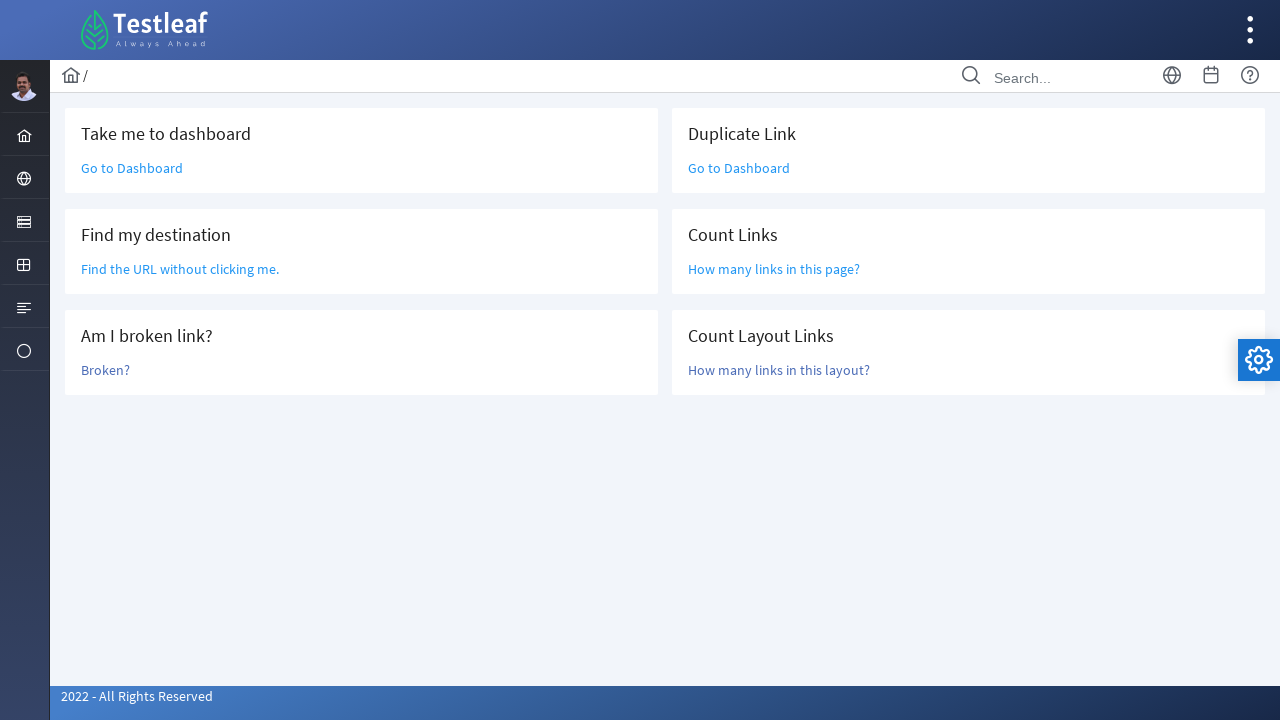